Tests multi-select functionality by clicking on random non-consecutive numbers while holding the Control/Command key to select multiple items

Starting URL: https://automationfc.github.io/jquery-selectable/

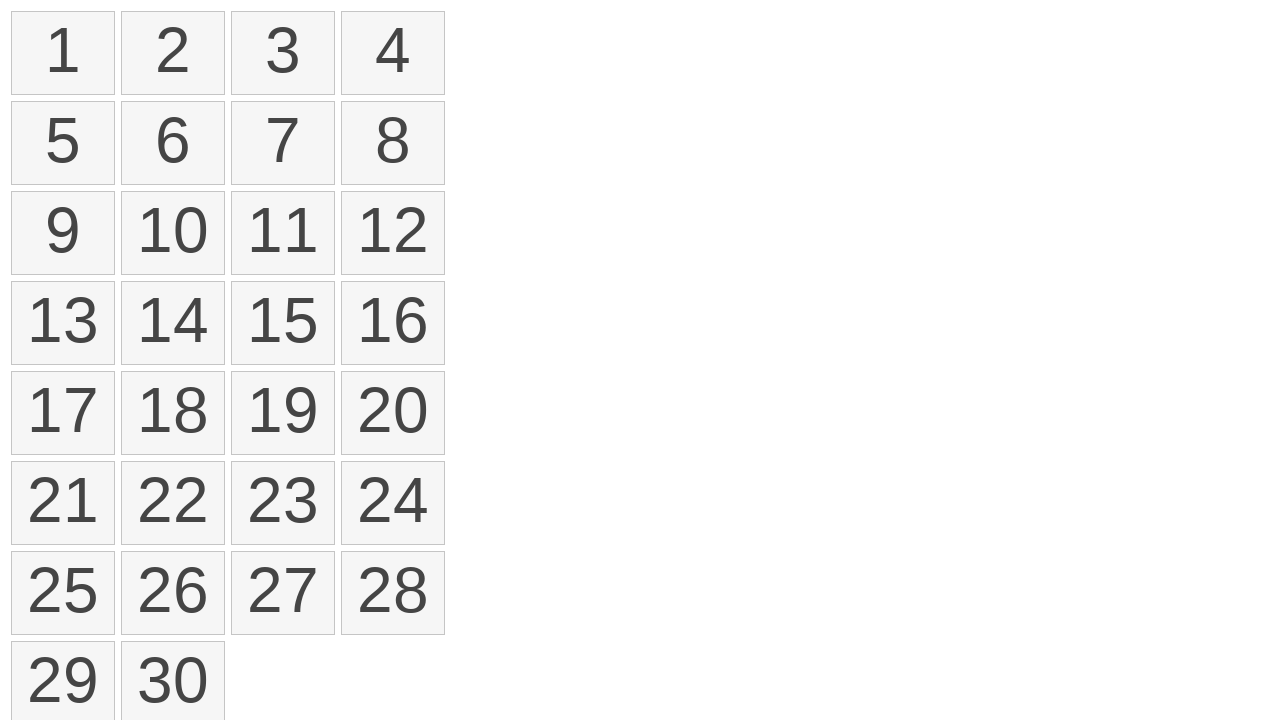

Selectable list loaded
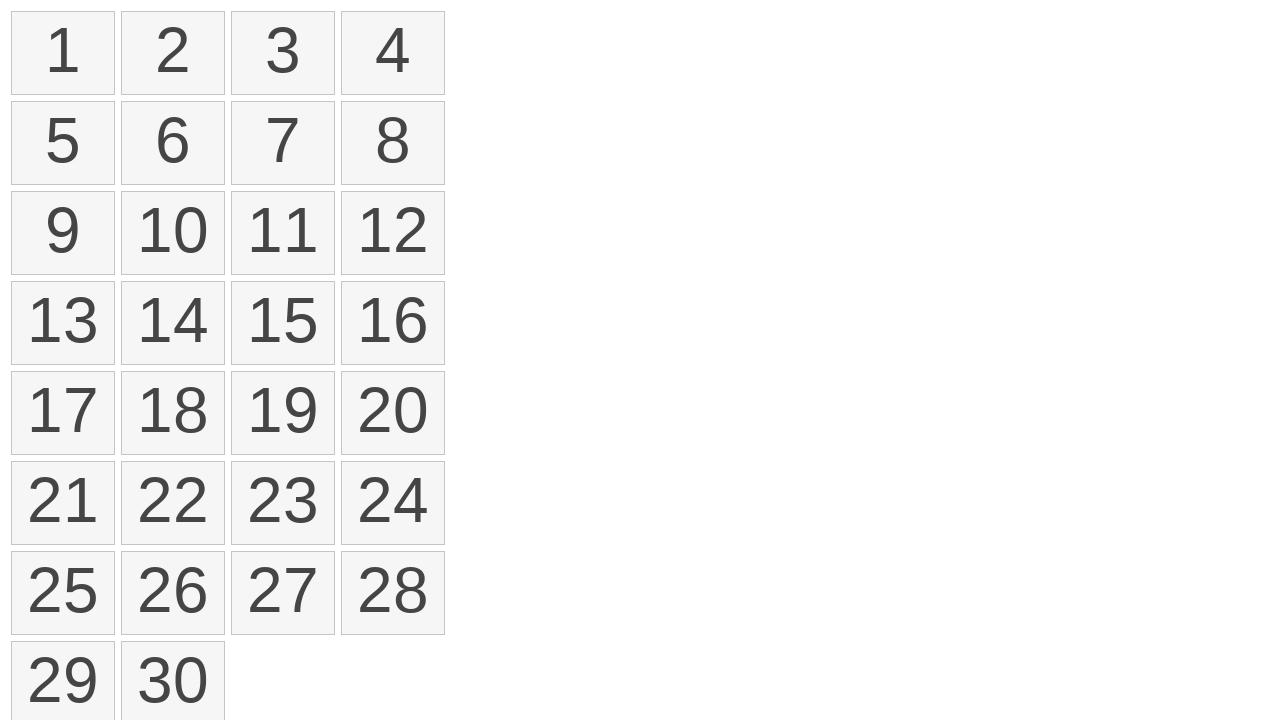

Located all number elements in selectable list
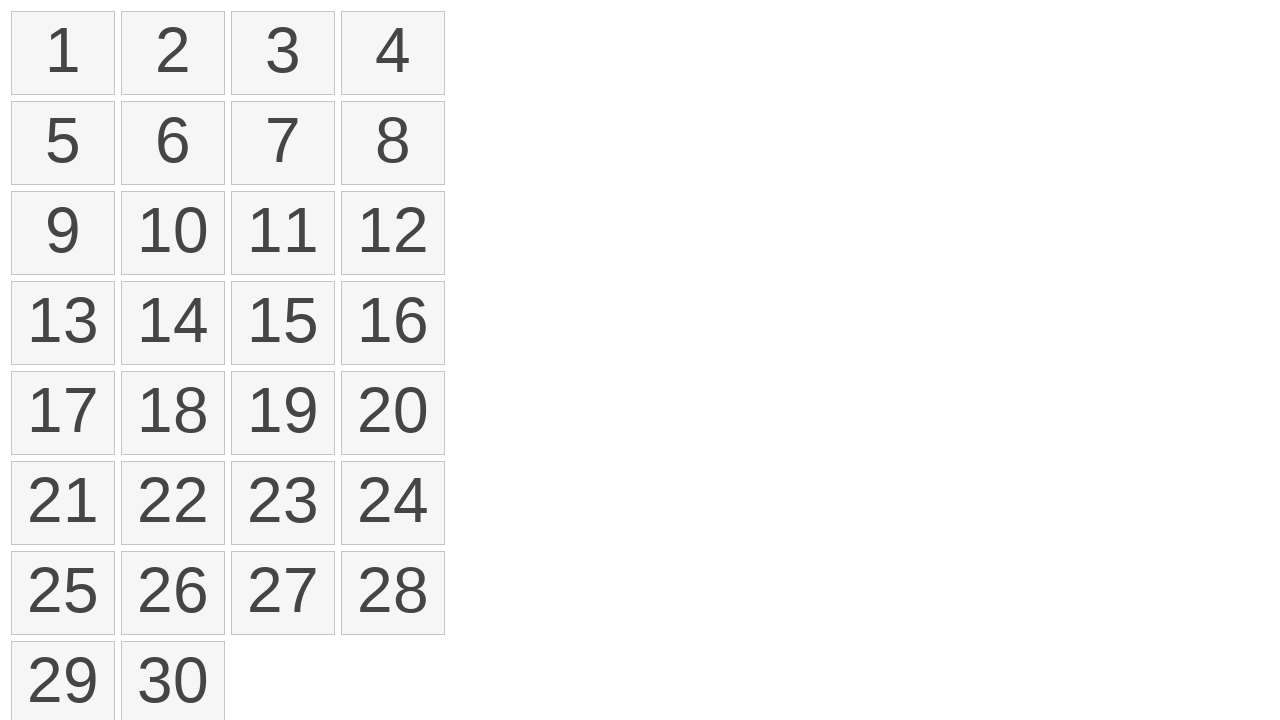

Pressed Control key down for multi-select
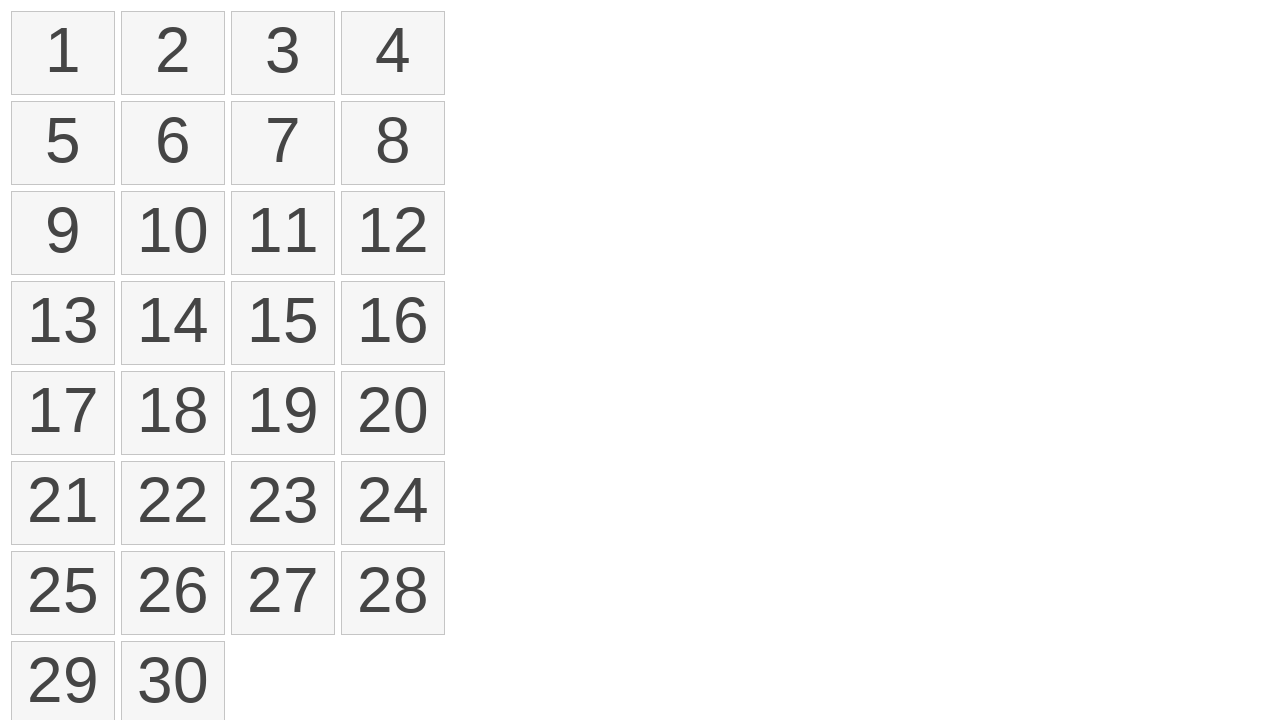

Clicked item at index 0 (number 1) while holding Control at (63, 53) on ol#selectable>li >> nth=0
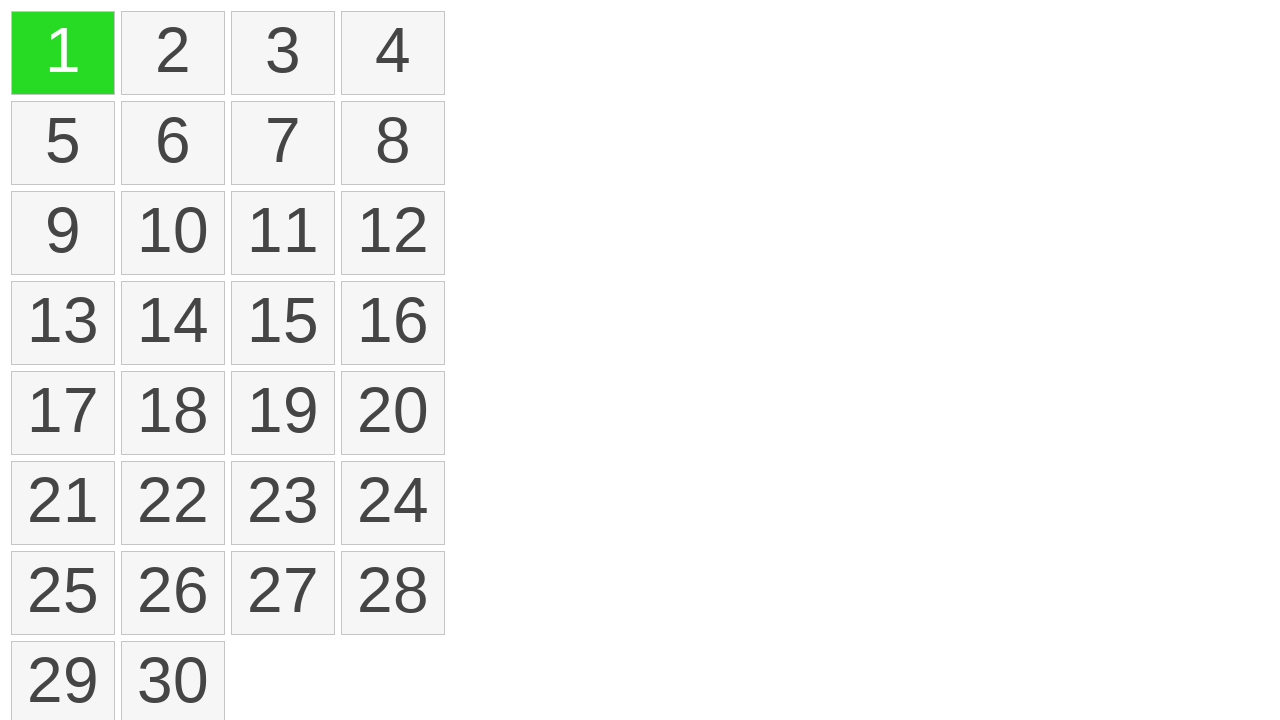

Clicked item at index 3 (number 4) while holding Control at (393, 53) on ol#selectable>li >> nth=3
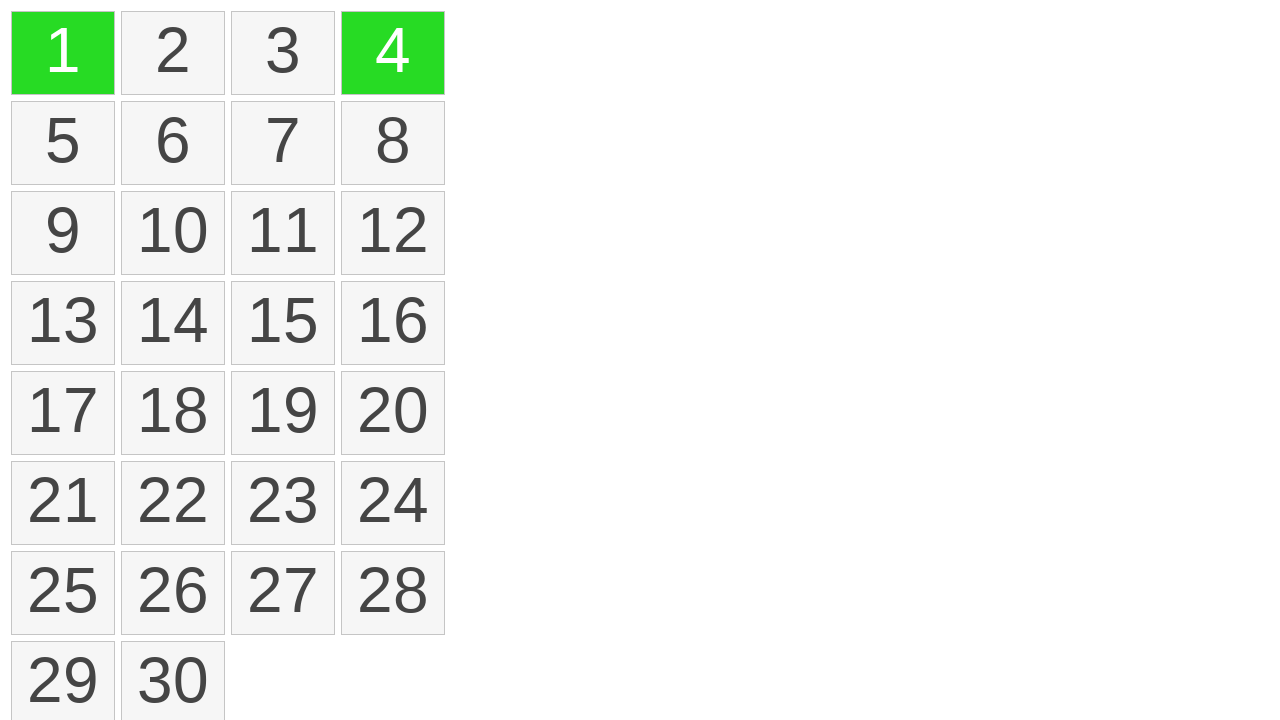

Clicked item at index 7 (number 8) while holding Control at (393, 143) on ol#selectable>li >> nth=7
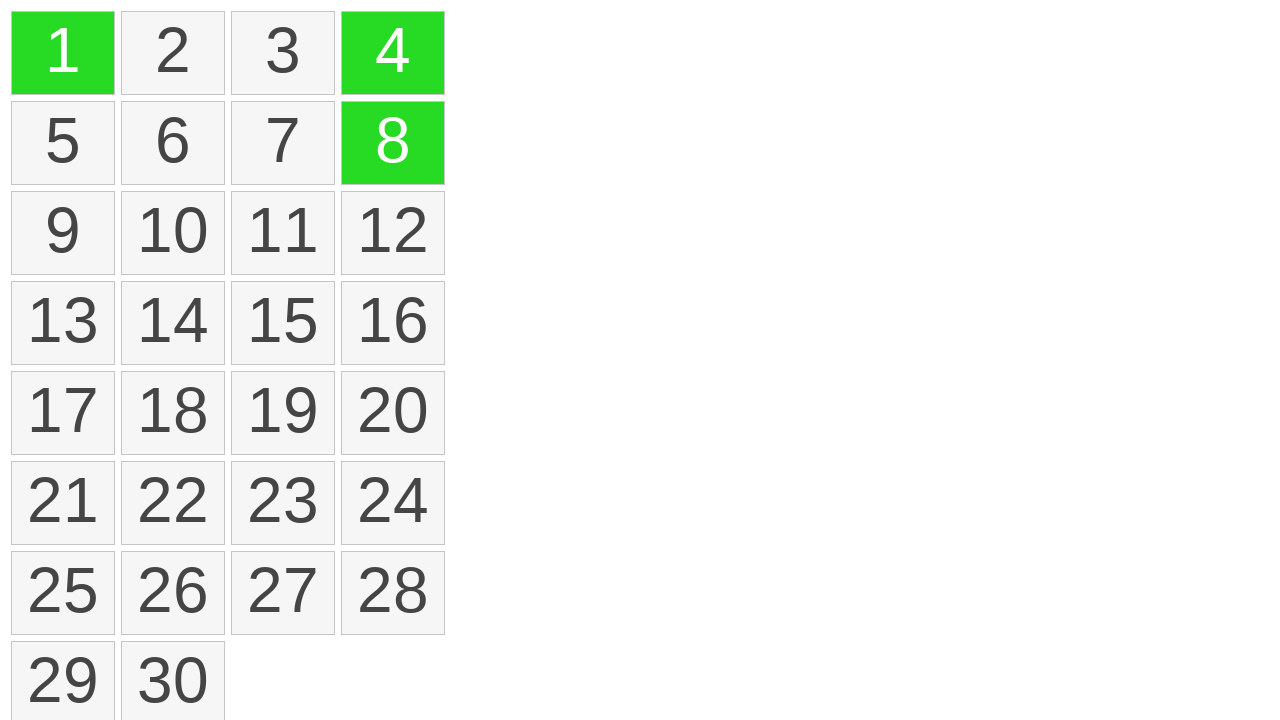

Clicked item at index 10 (number 11) while holding Control at (283, 233) on ol#selectable>li >> nth=10
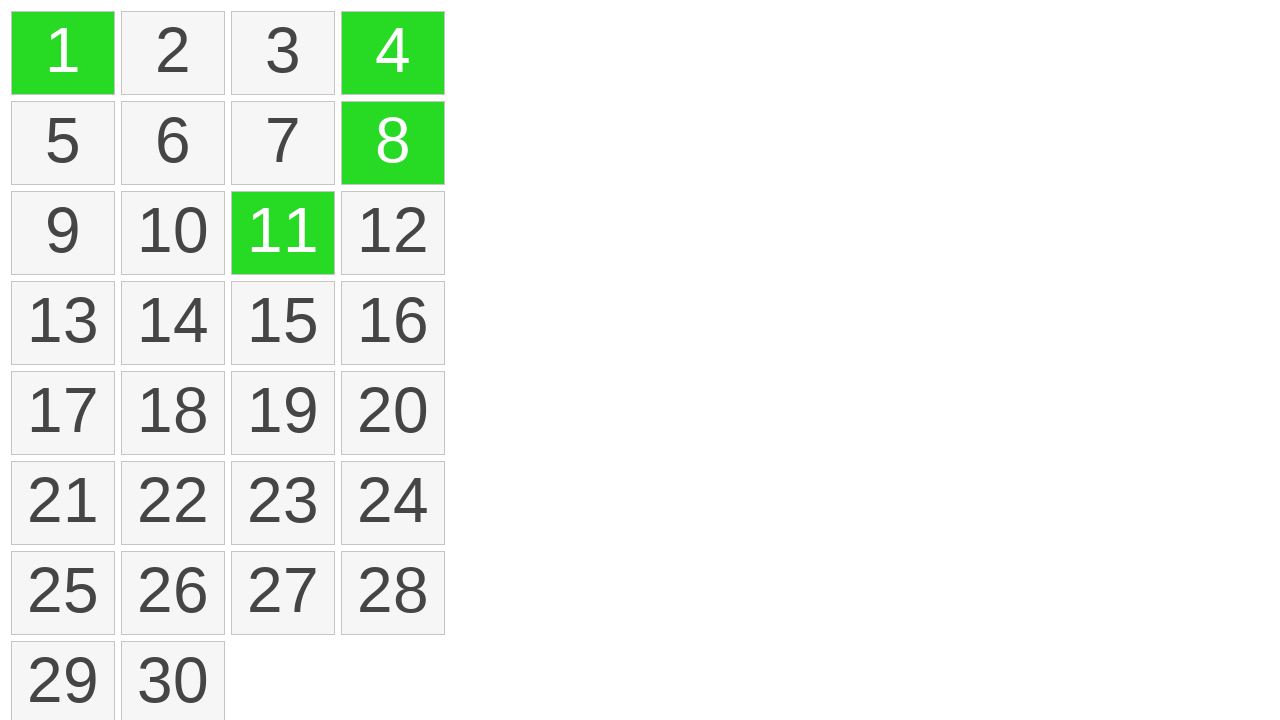

Clicked item at index 13 (number 14) while holding Control at (173, 323) on ol#selectable>li >> nth=13
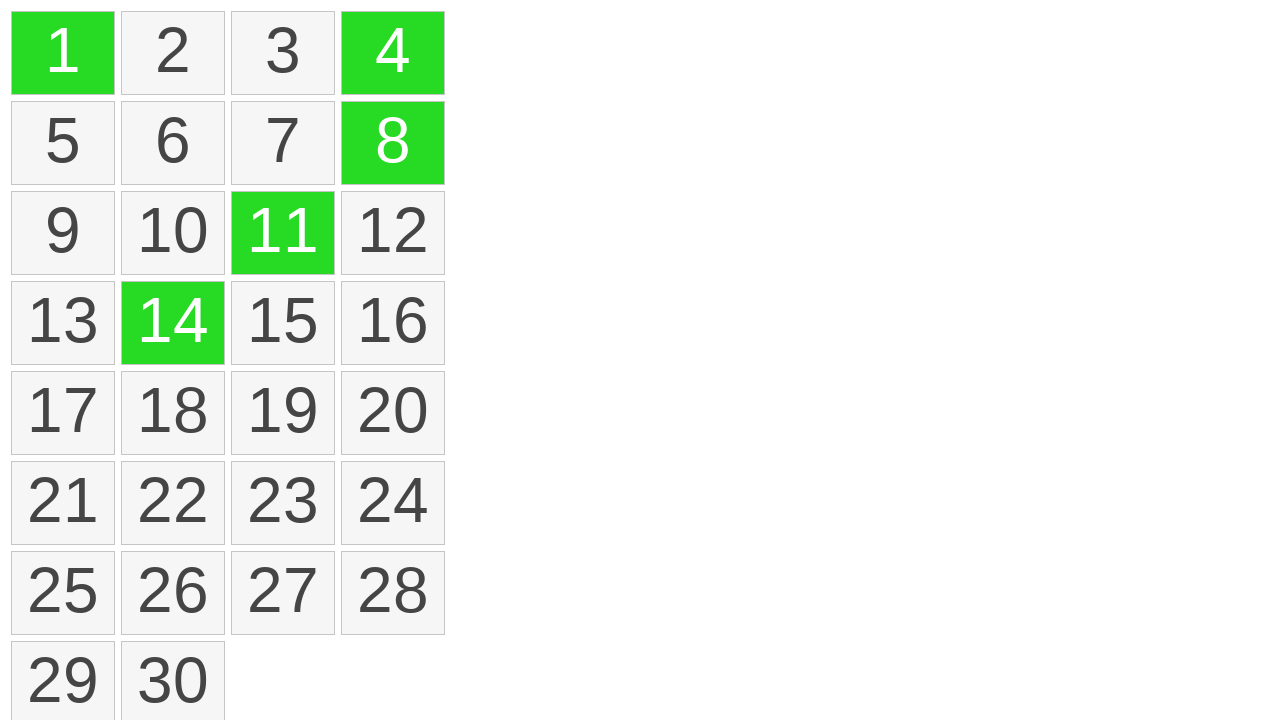

Clicked item at index 17 (number 18) while holding Control at (173, 413) on ol#selectable>li >> nth=17
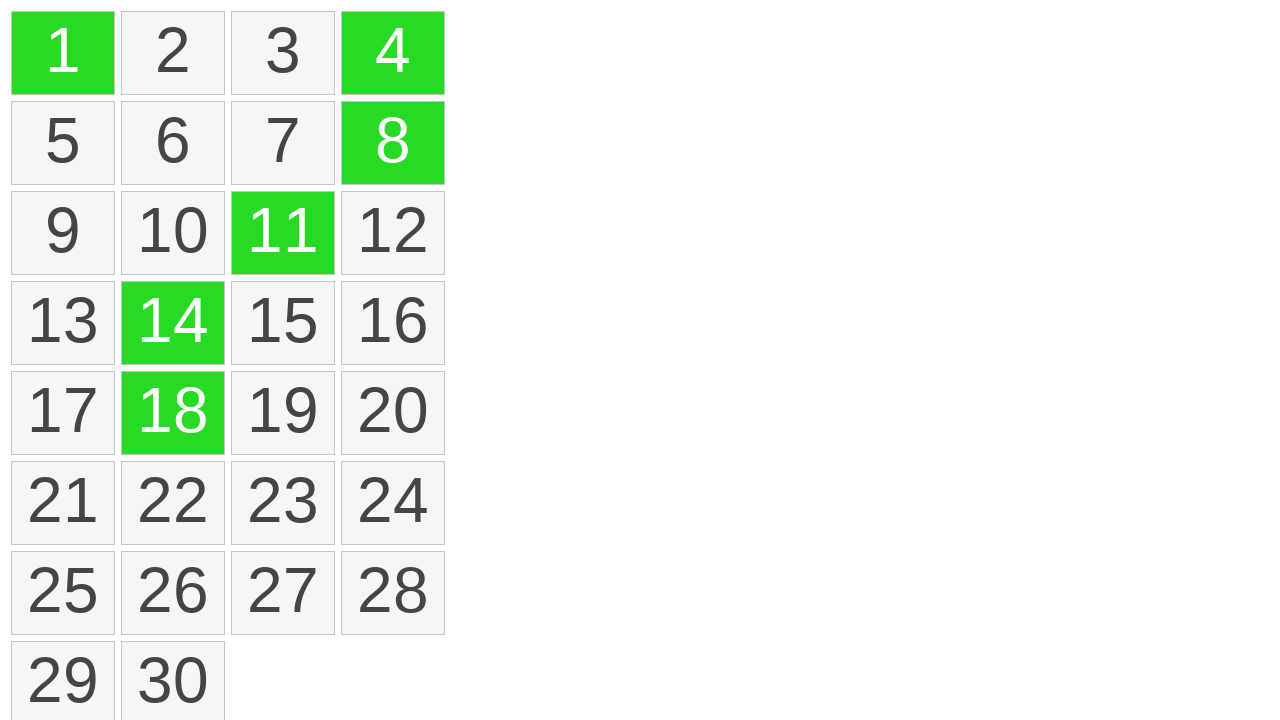

Released Control key after multi-select
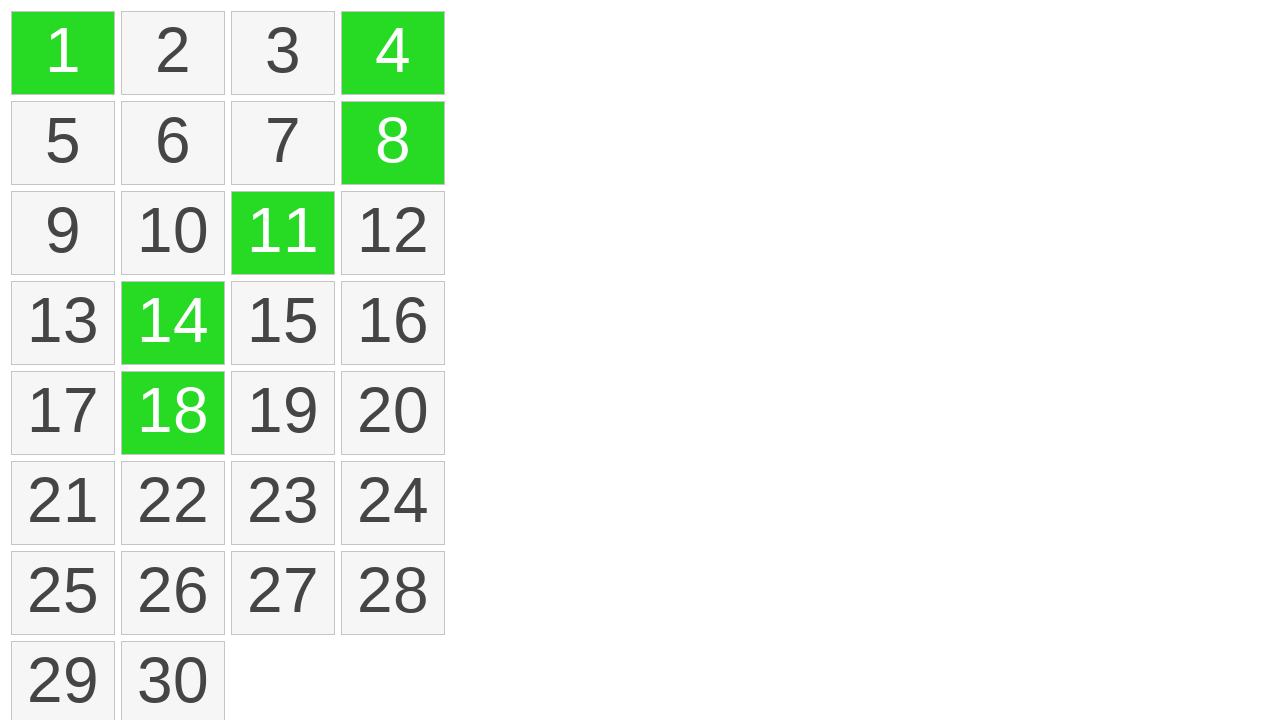

Verified that selected items are highlighted with ui-selected class
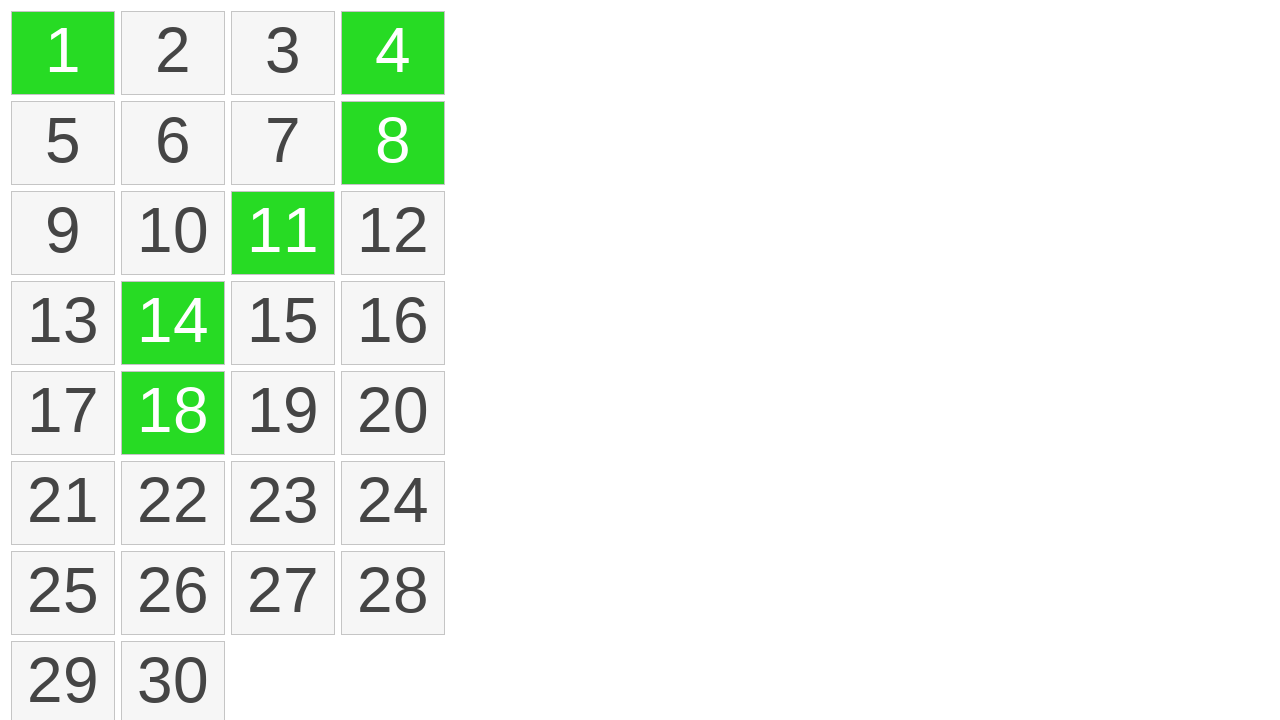

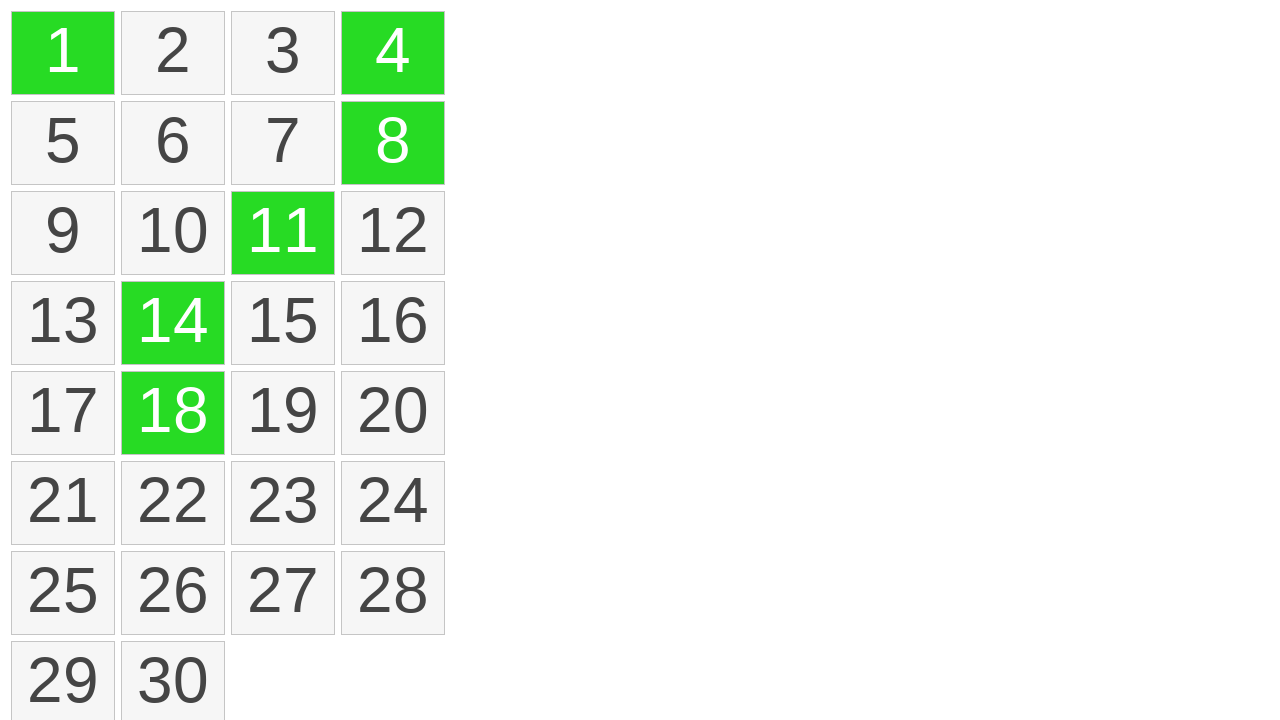